Navigates to DEMOQA text-box page and fills in the Full Name field

Starting URL: https://demoqa.com/text-box

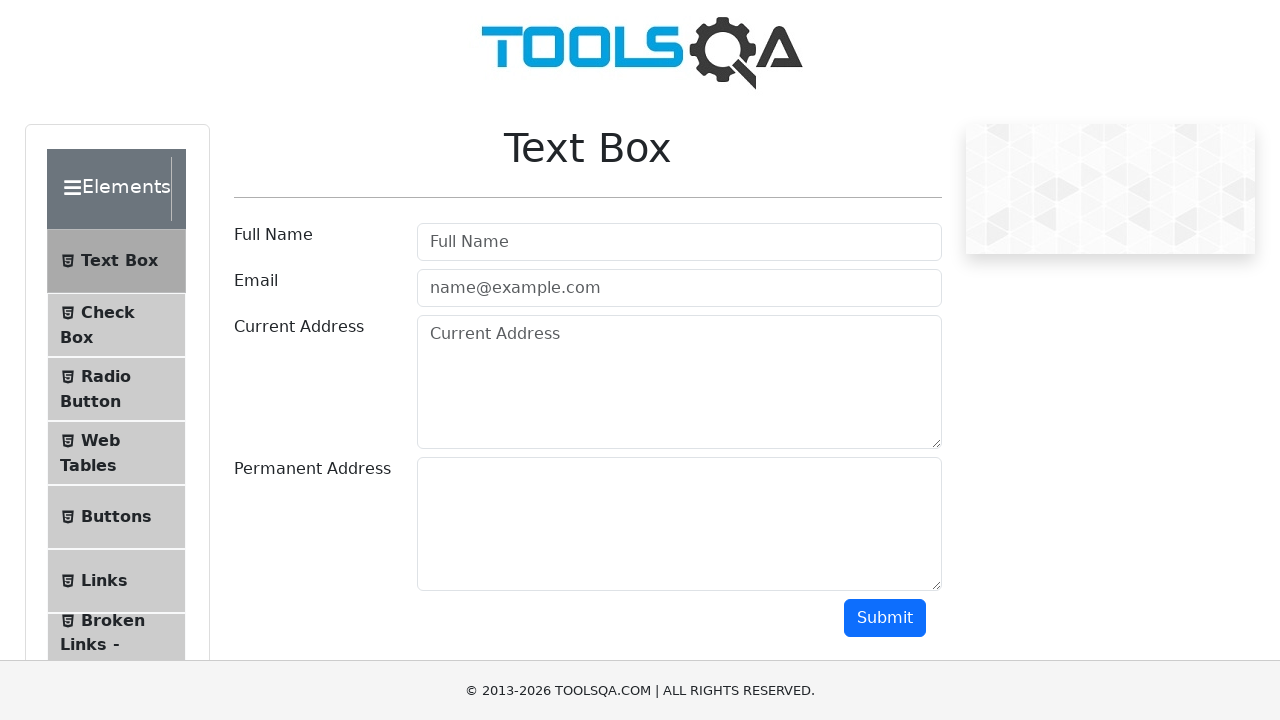

Navigated to DEMOQA text-box page
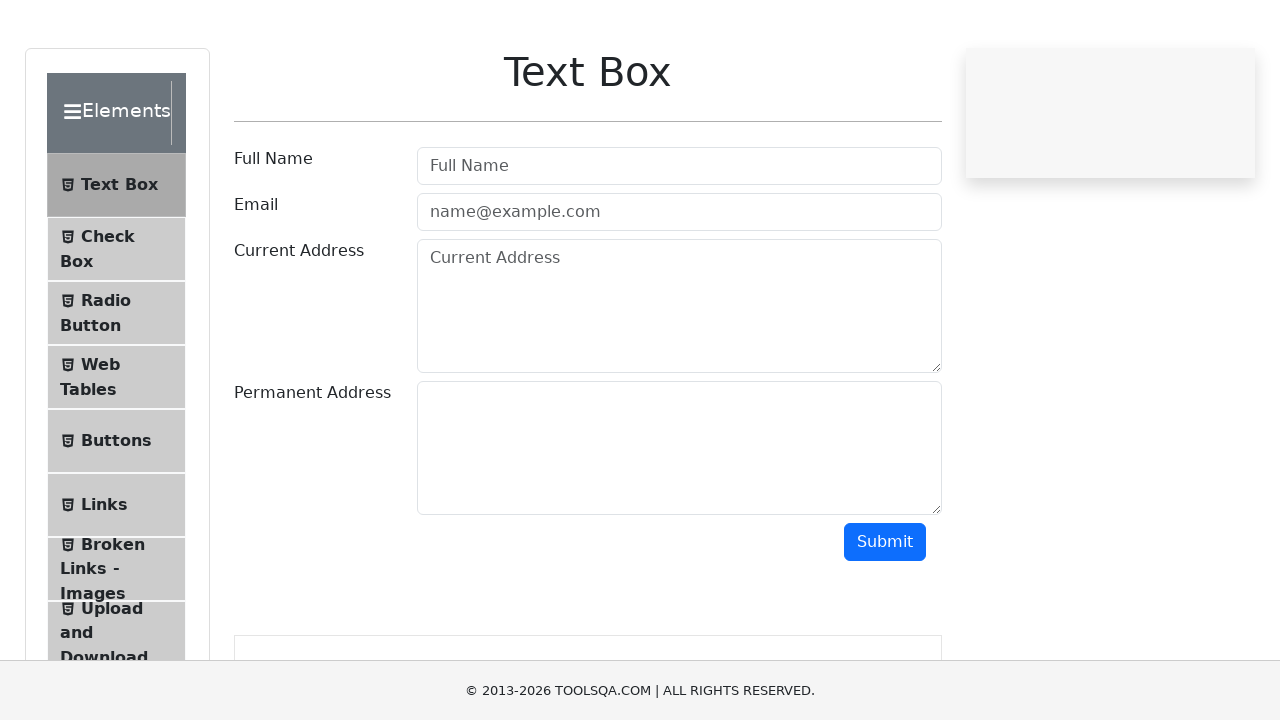

Filled Full Name field with 'Maria Santos' on #userName
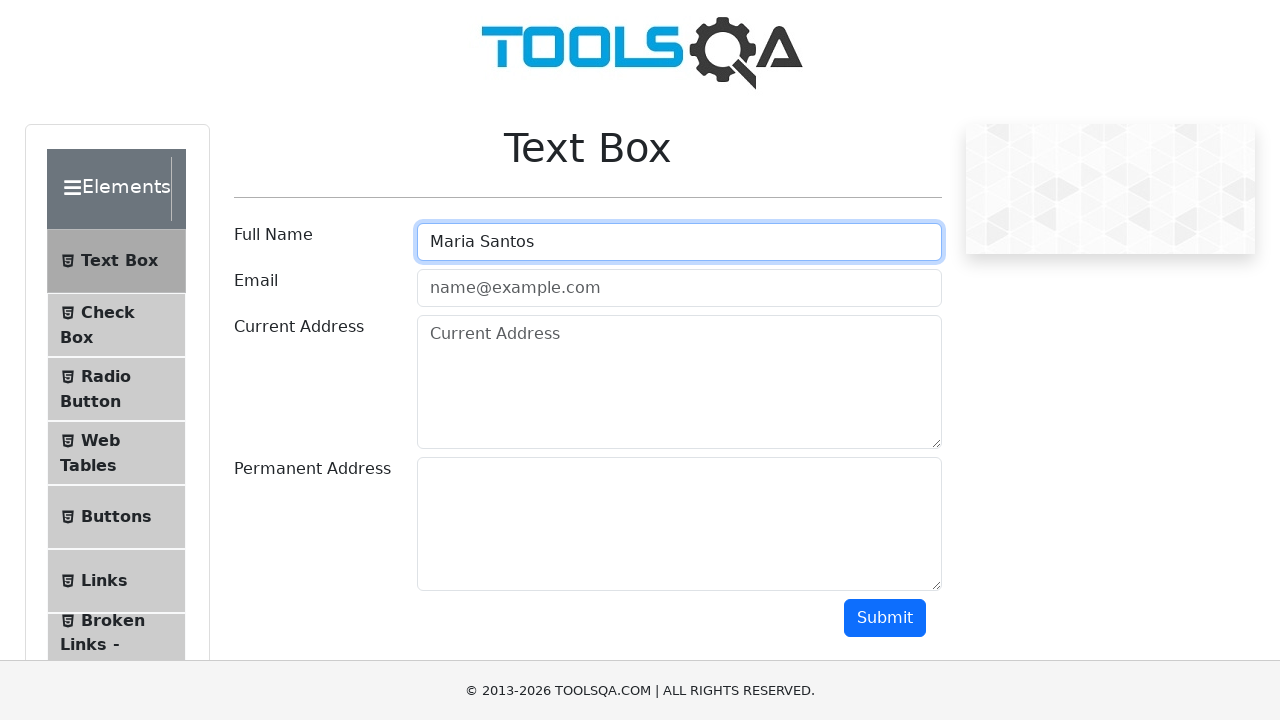

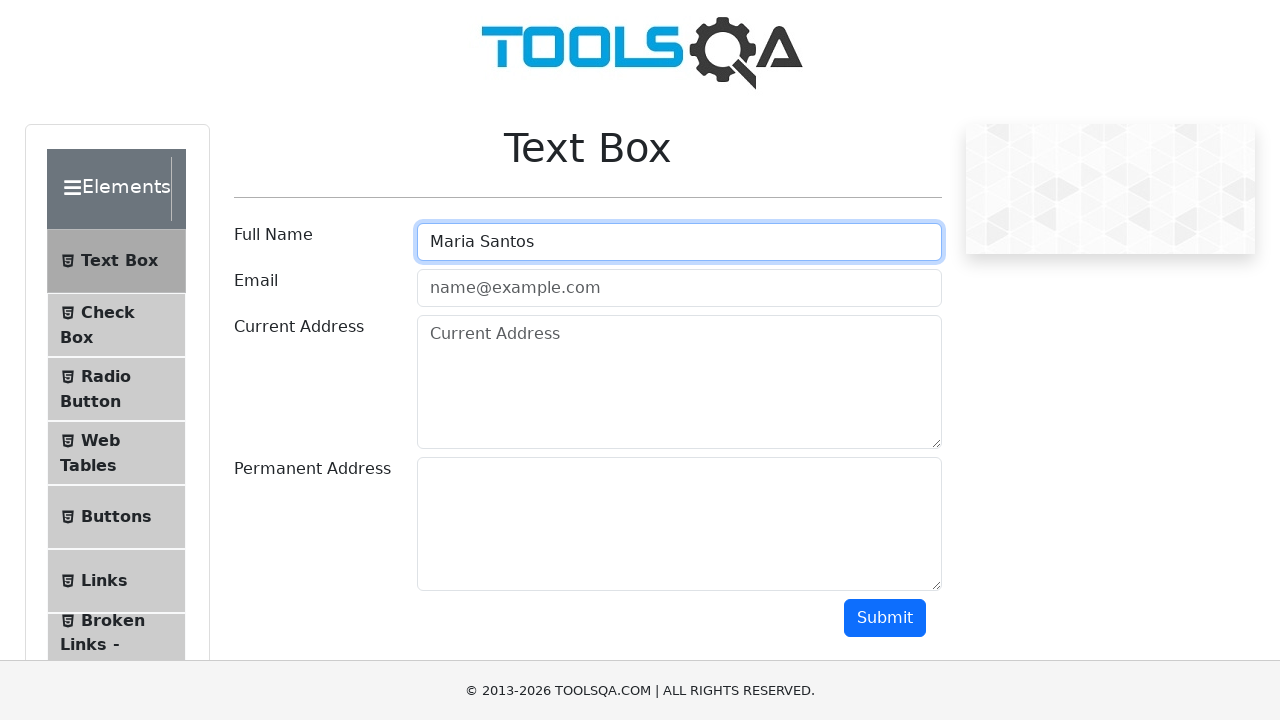